Tests tooltip accessibility by hovering on button to display tooltip and verifying the aria-describedby attribute is present.

Starting URL: https://demoqa.com/tool-tips

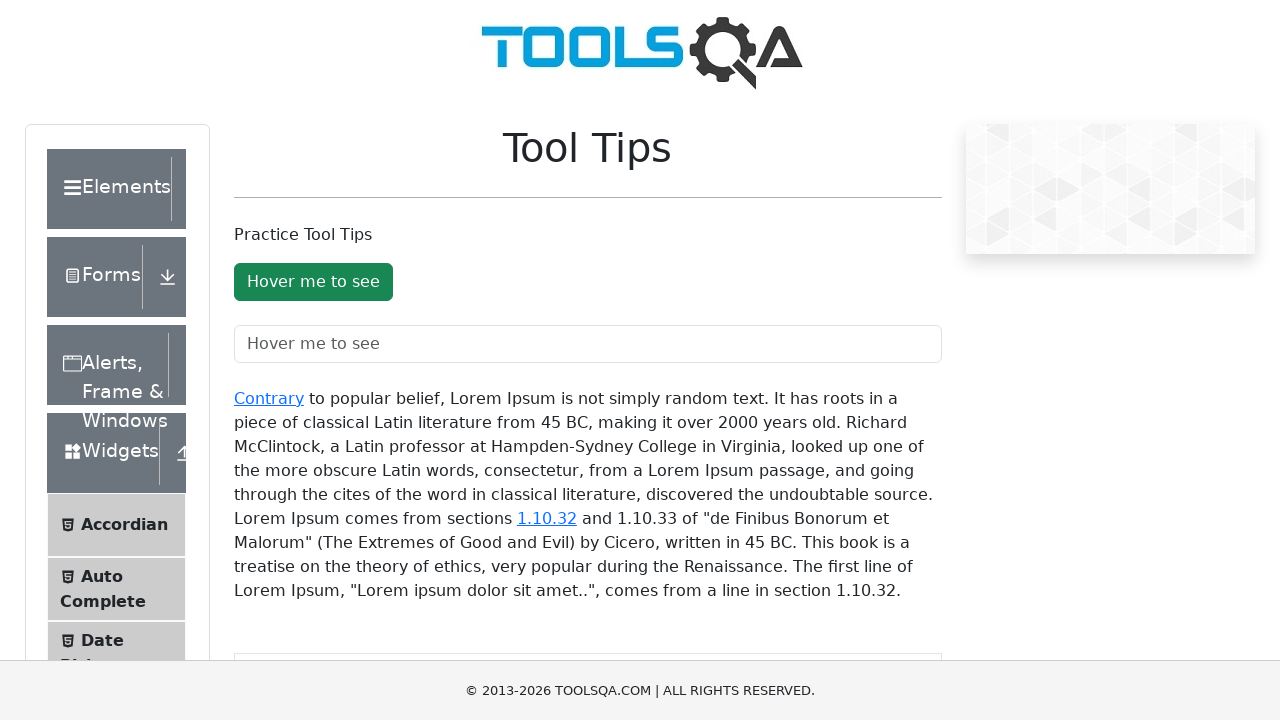

Waited for tooltip button to be visible
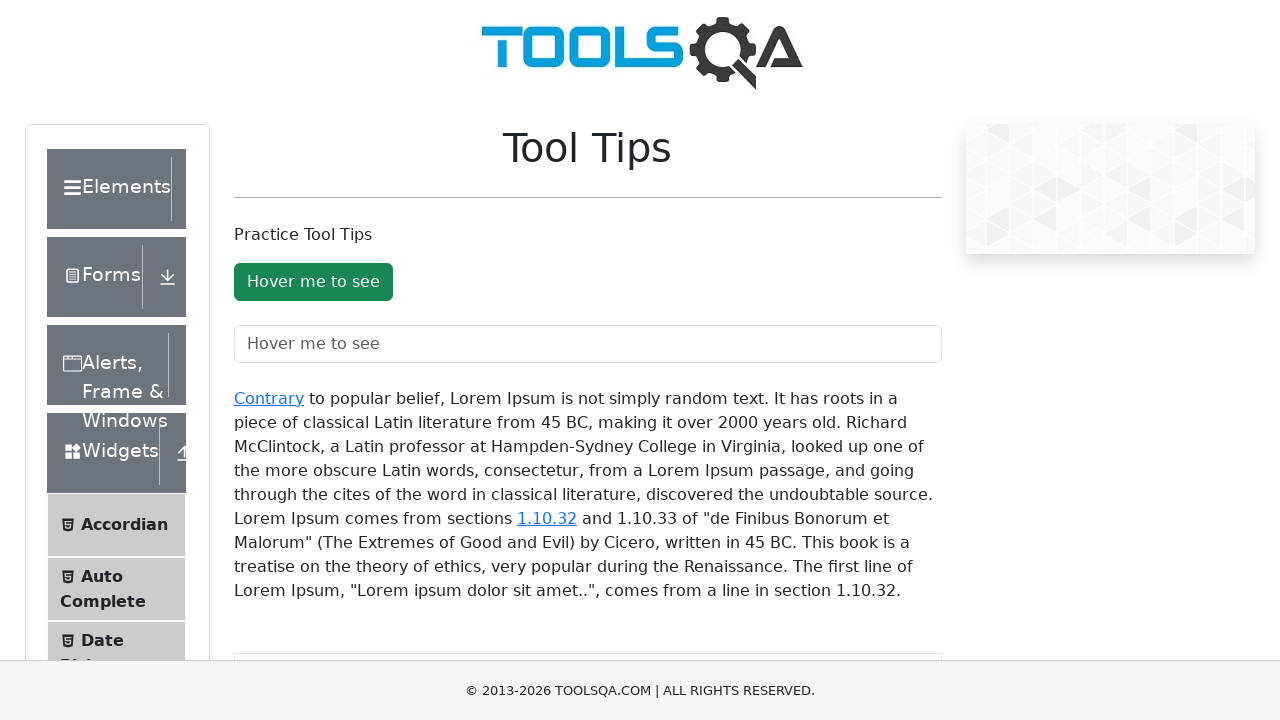

Hovered over button to trigger tooltip display at (313, 282) on #toolTipButton
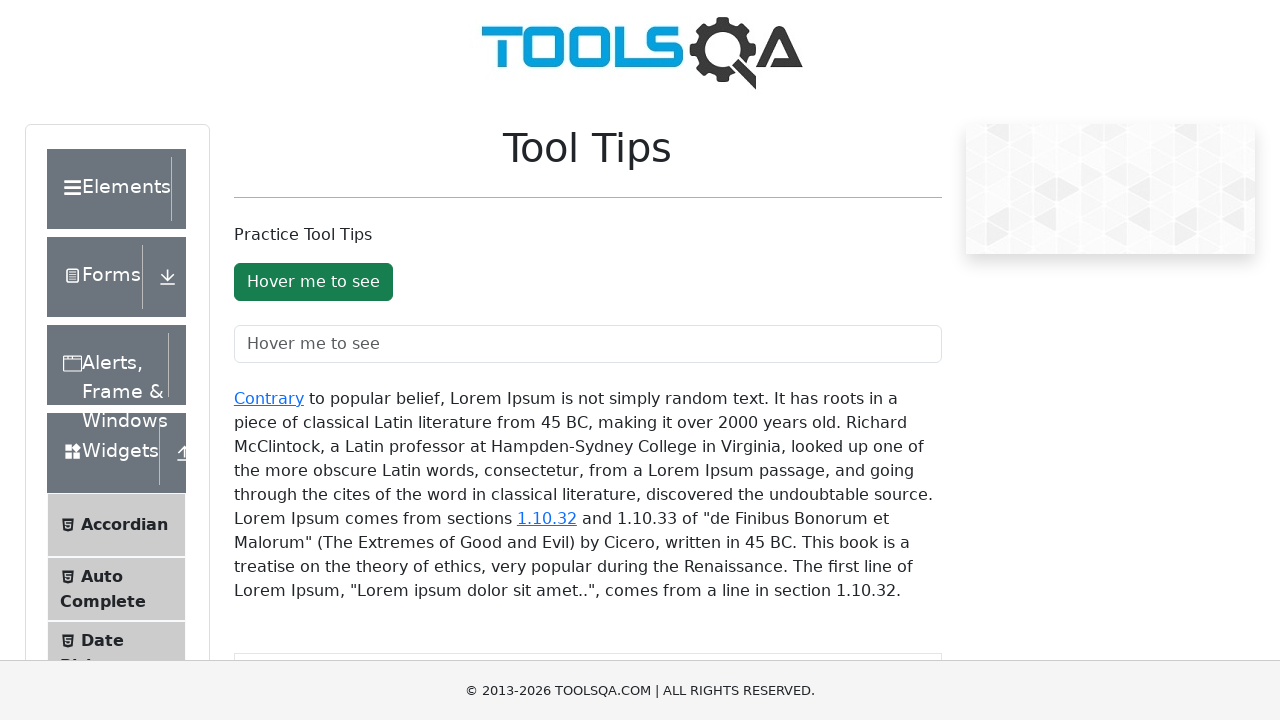

Tooltip element appeared
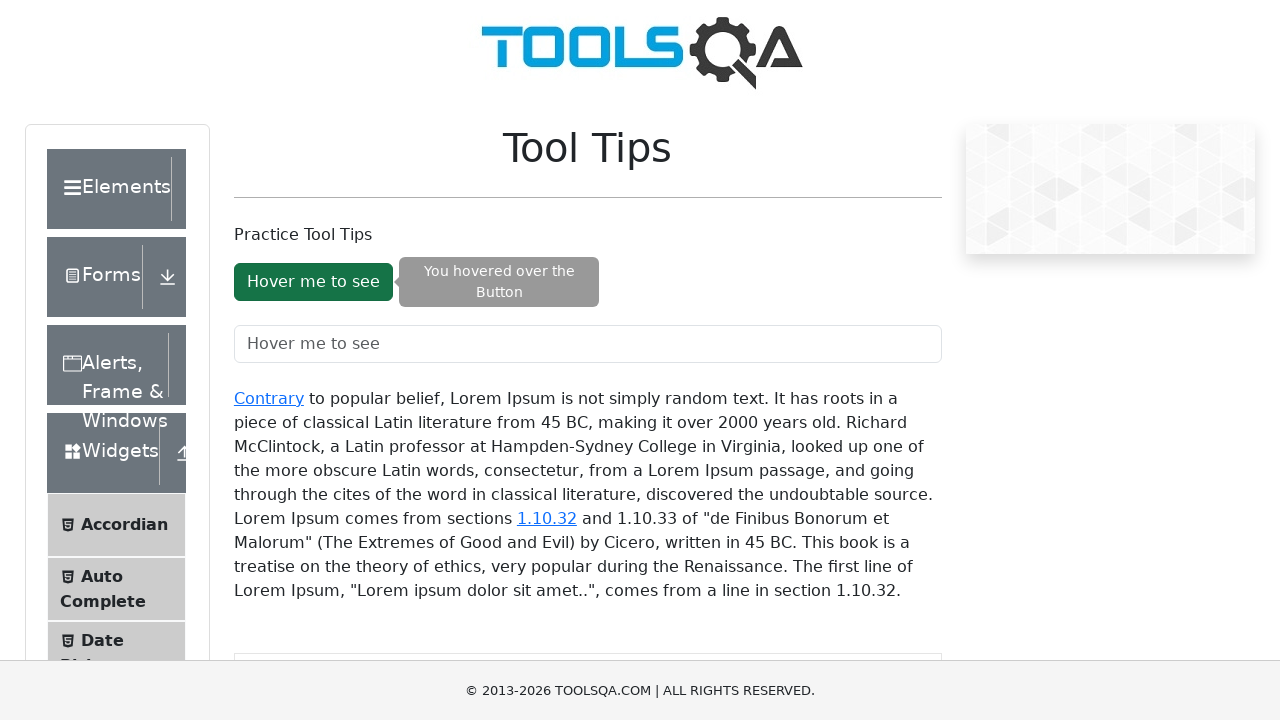

Verified that aria-describedby attribute is present on button
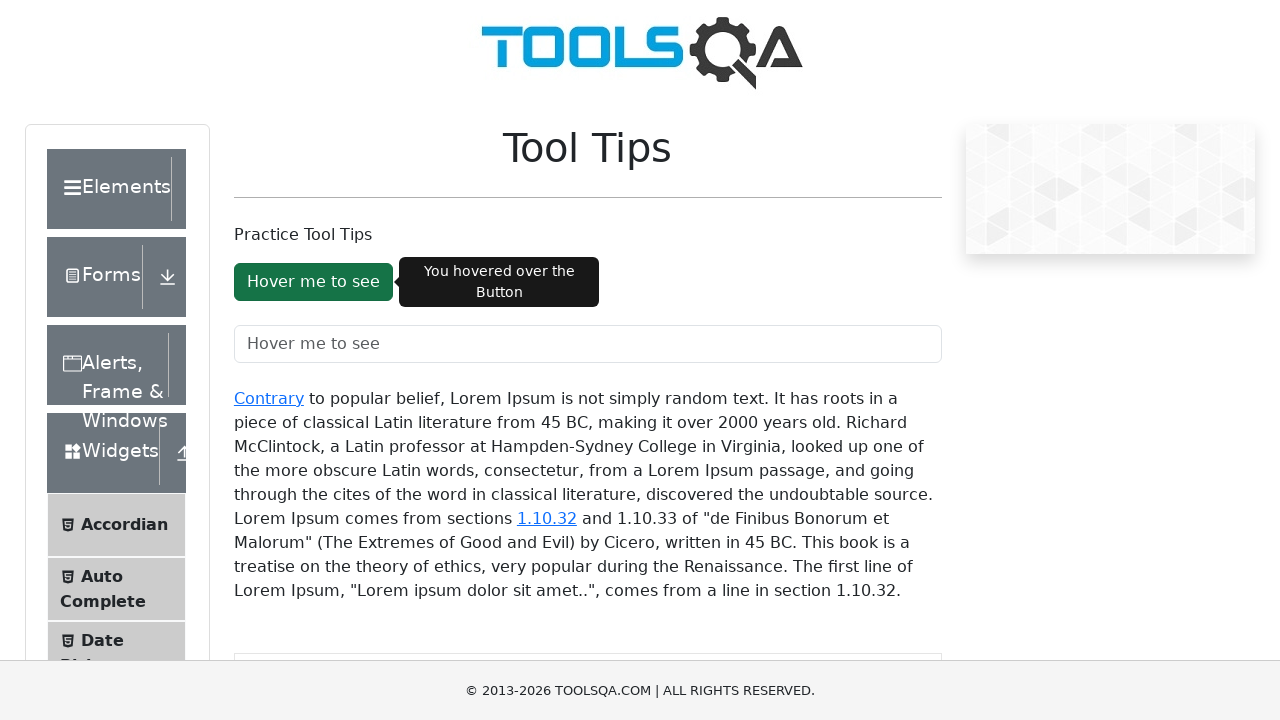

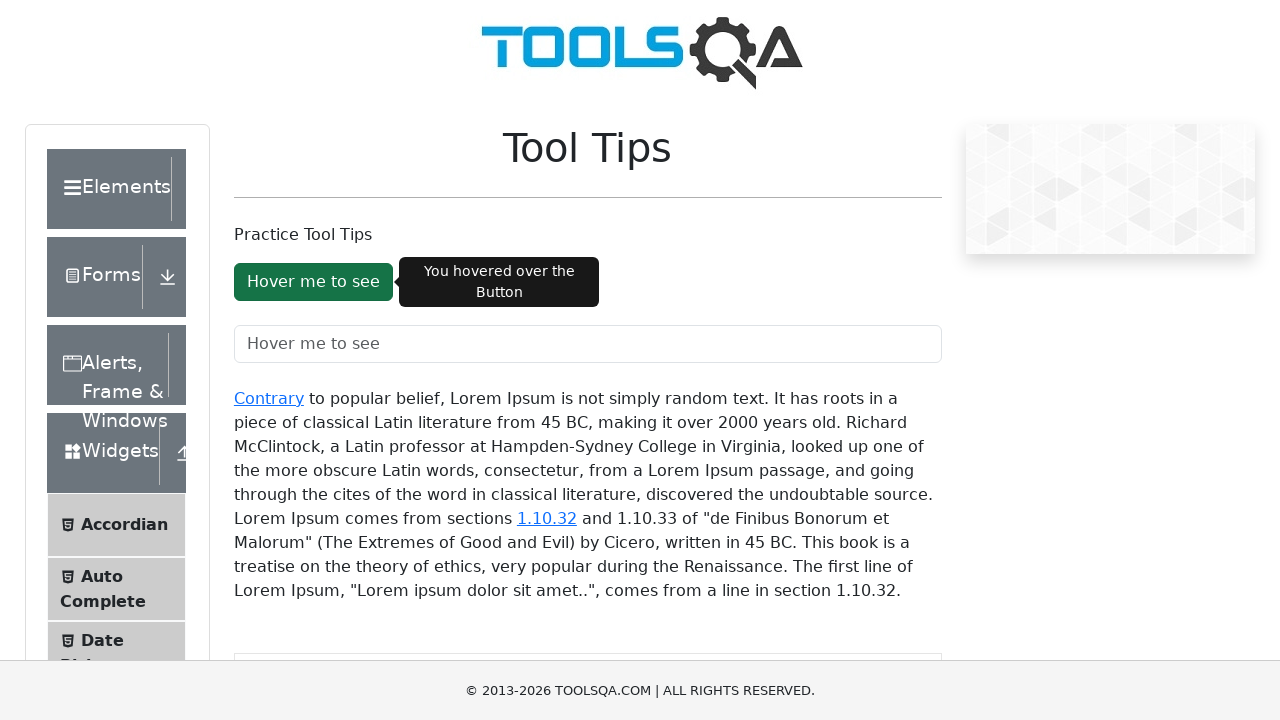